Tests country selection functionality by clicking on a country dropdown and selecting "Japan" from the list of available countries on a dummy ticket booking form.

Starting URL: https://www.dummyticket.com/dummy-ticket-for-visa-application/

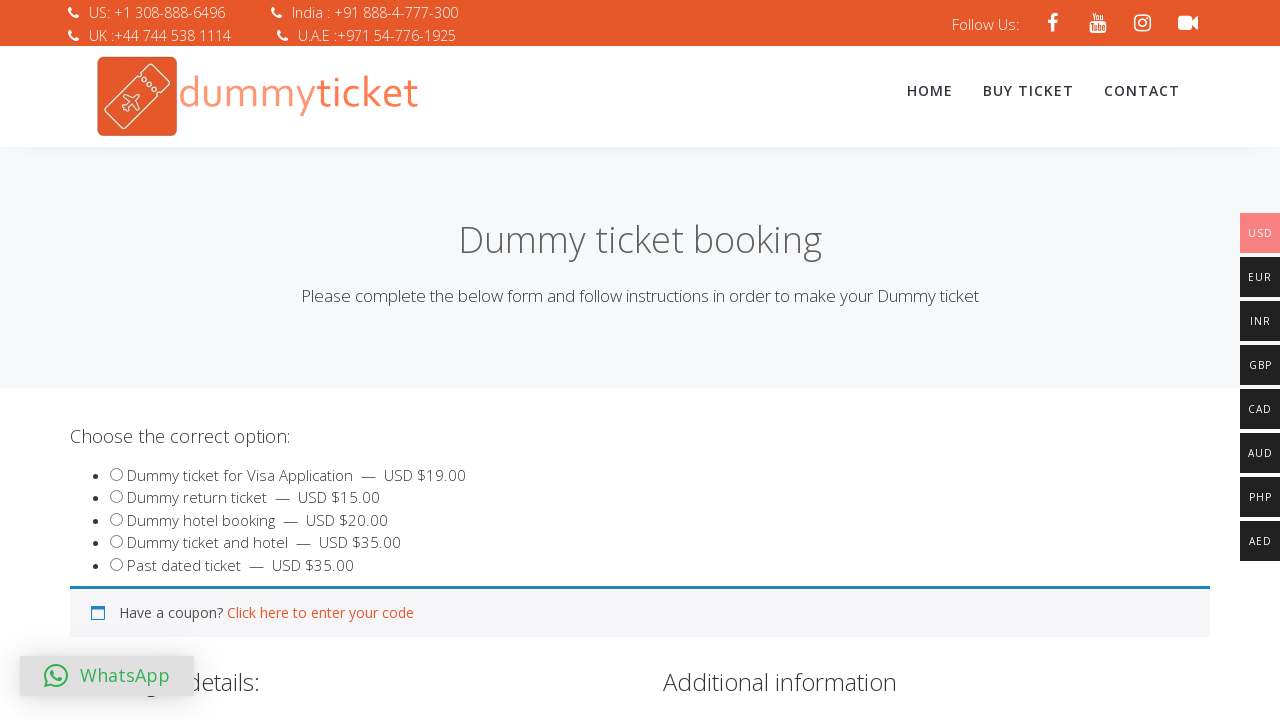

Clicked on country dropdown to open it at (344, 360) on span#select2-billing_country-container
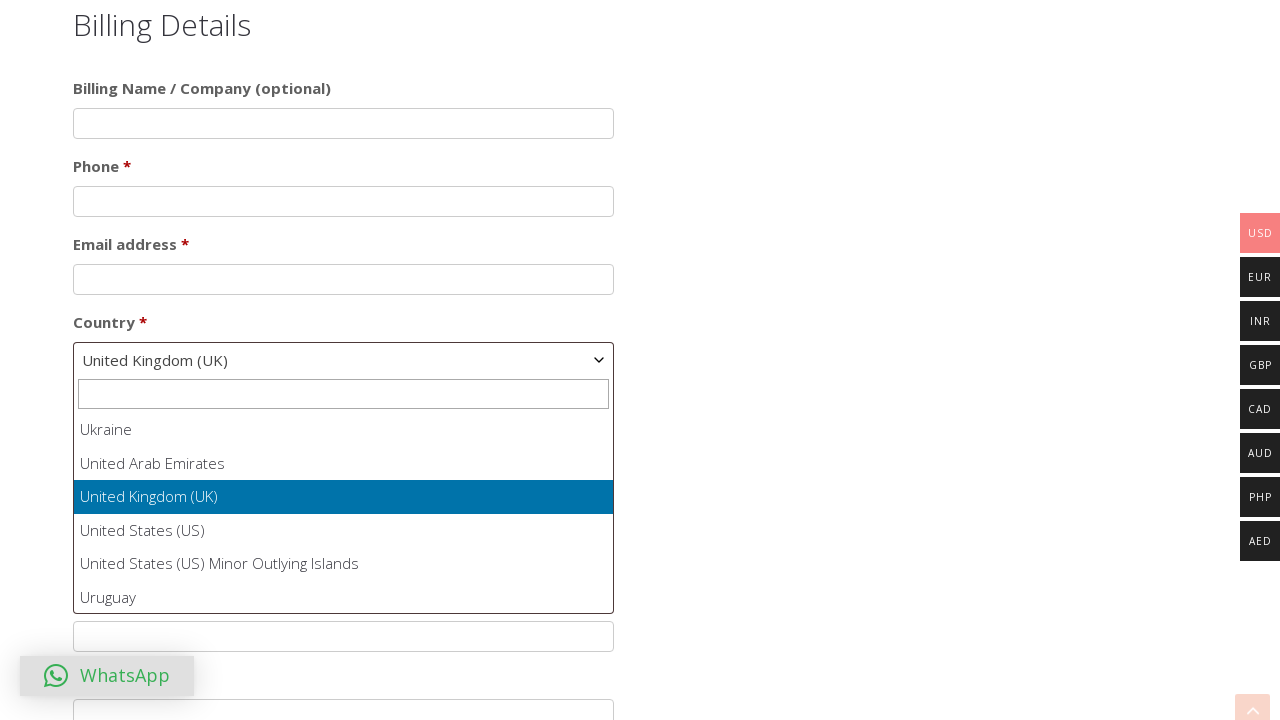

Country dropdown list appeared
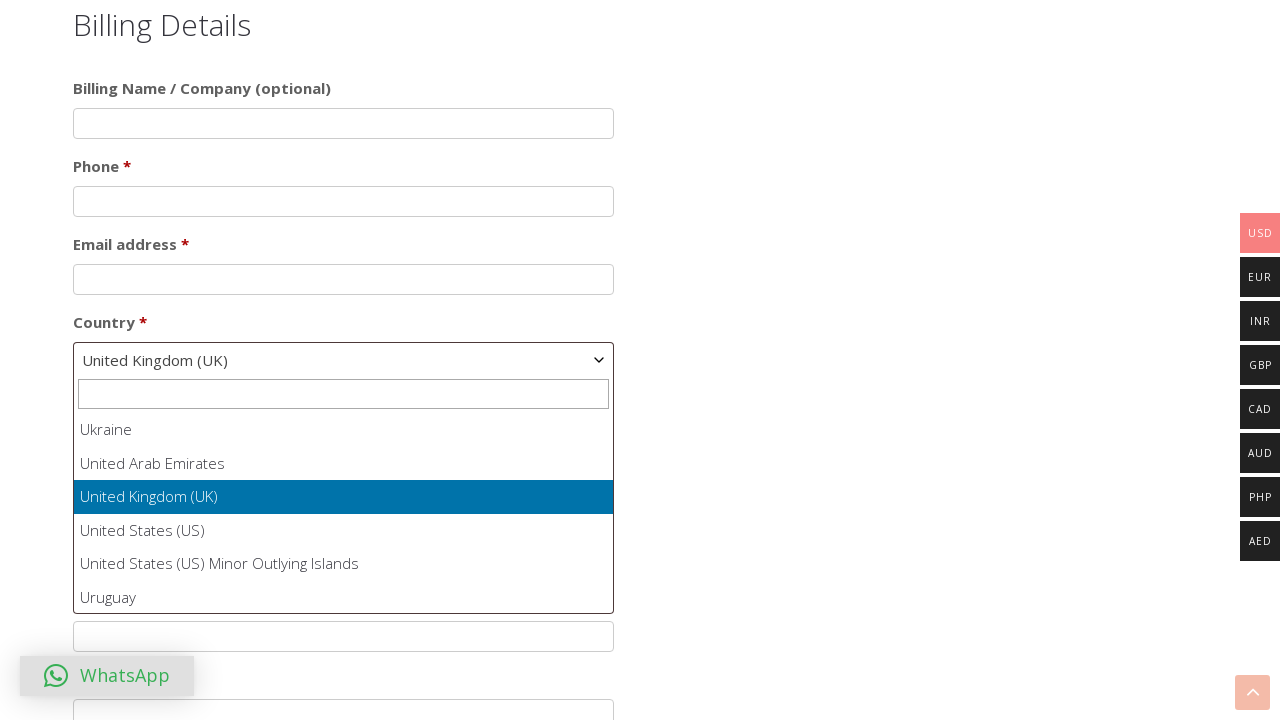

Selected 'Japan' from the country list at (344, 513) on ul#select2-billing_country-results li:has-text('Japan')
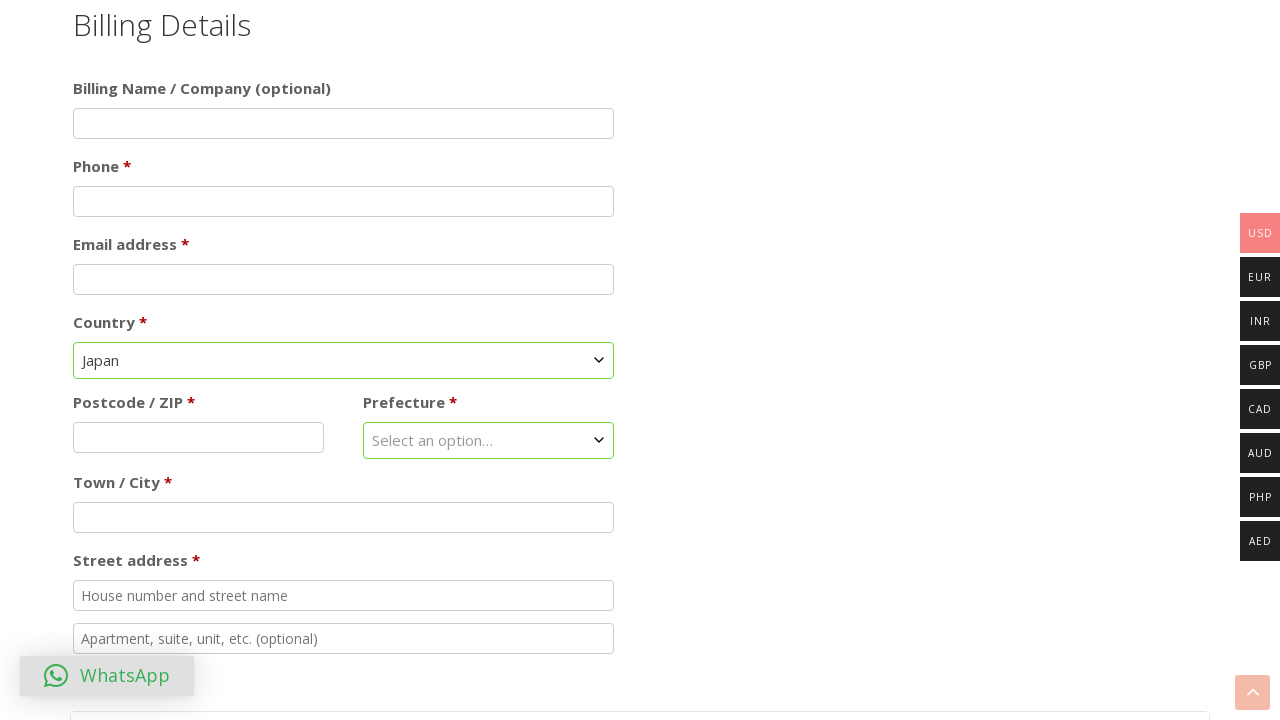

Country selection applied
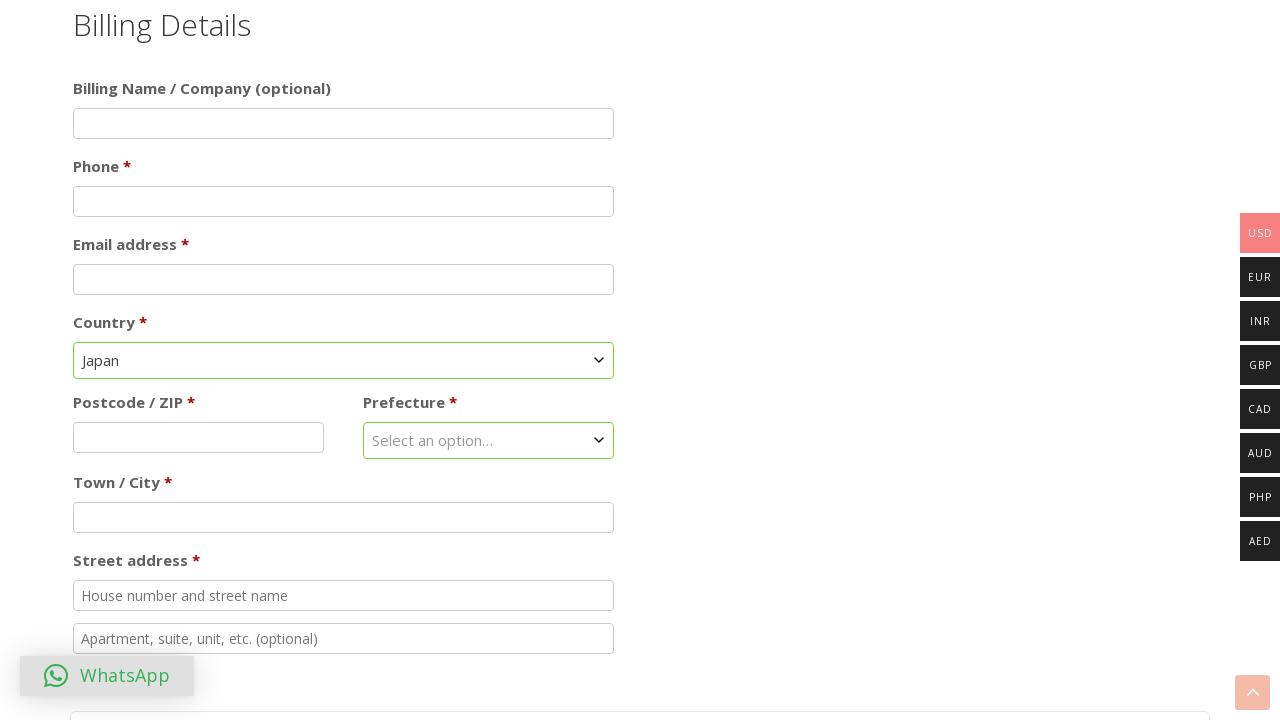

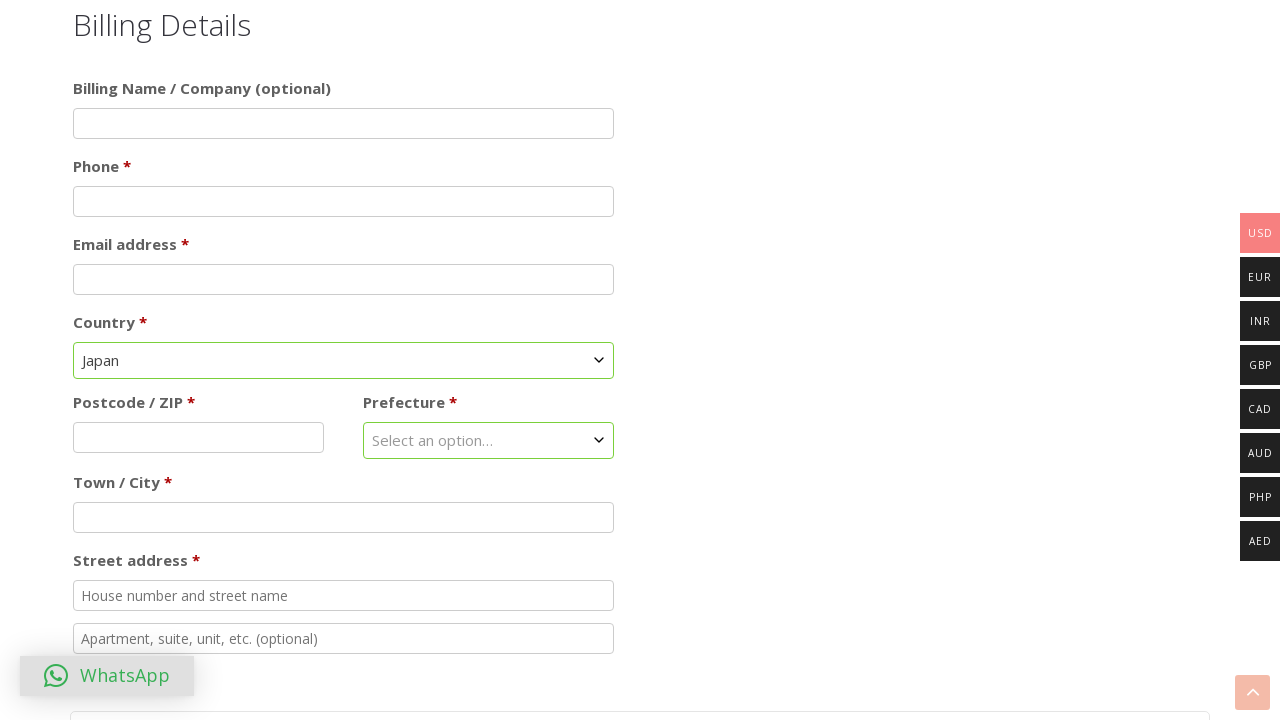